Tests JavaScript confirm dialog handling by clicking a "Try it" button inside an iframe, accepting the alert, and verifying the confirmation message appears

Starting URL: https://www.w3schools.com/js/tryit.asp?filename=tryjs_confirm

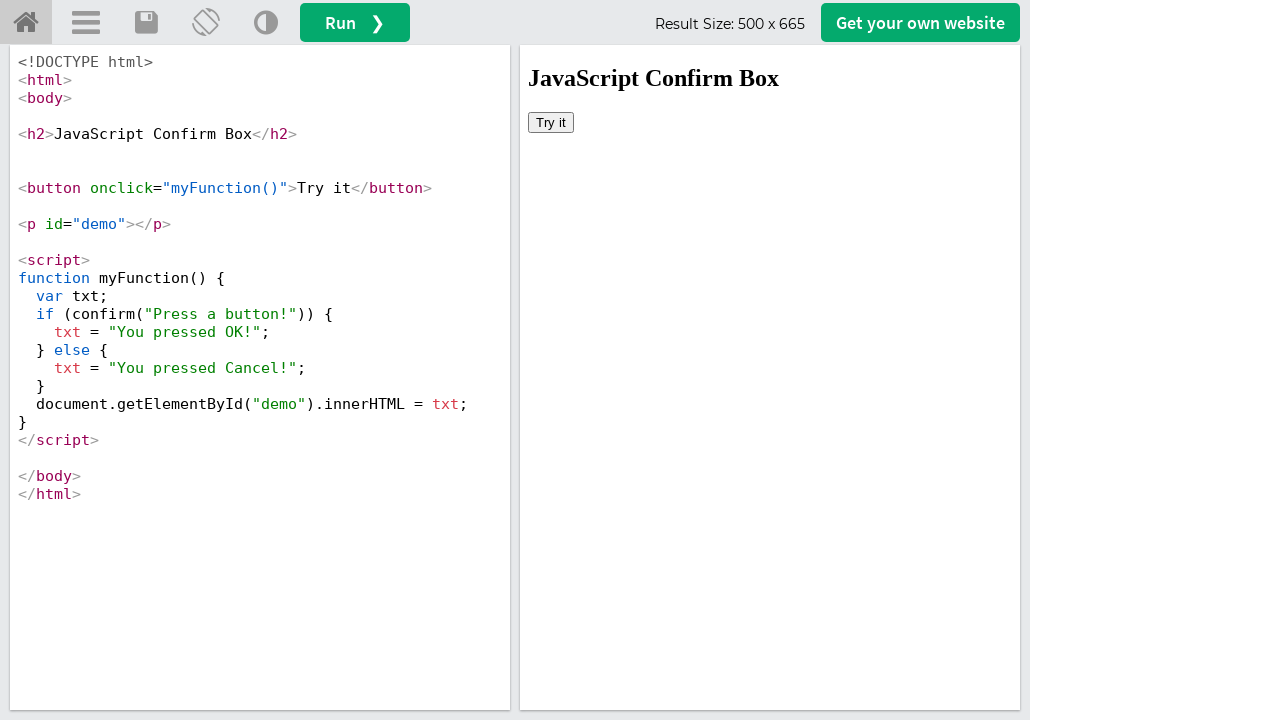

Located iframe with id 'iframeResult'
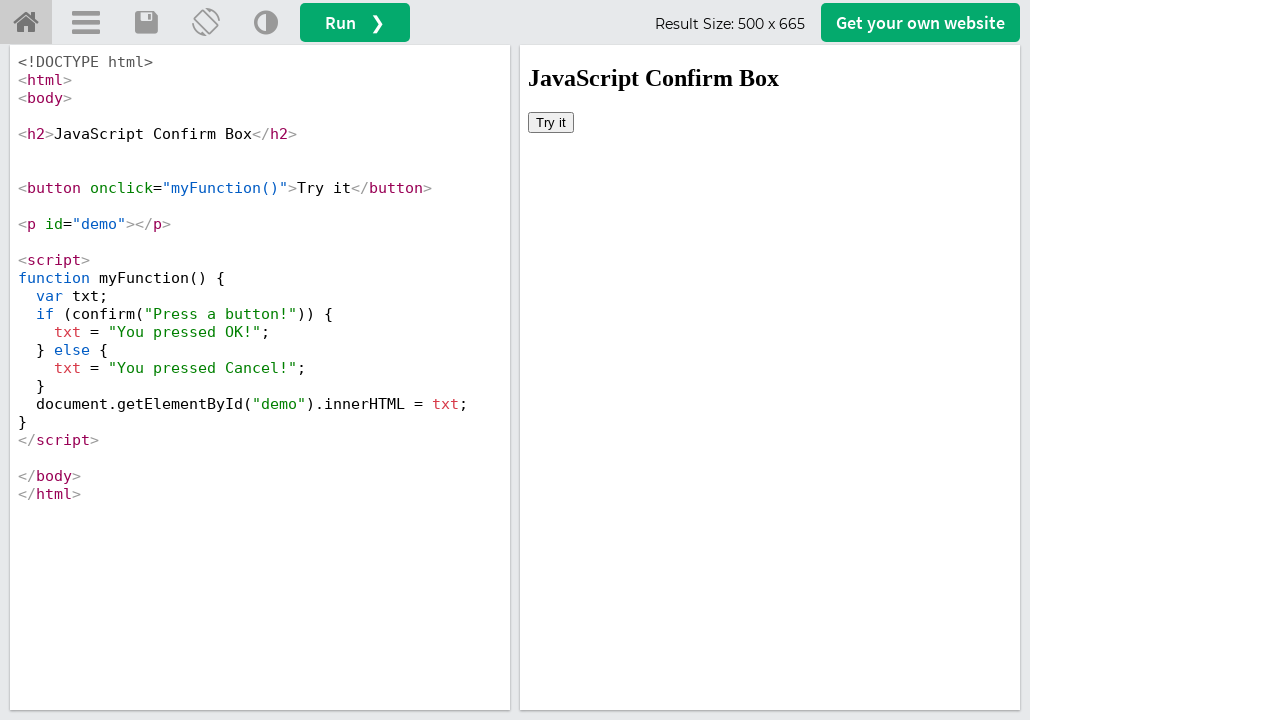

Clicked 'Try it' button inside iframe at (551, 122) on iframe#iframeResult >> internal:control=enter-frame >> button:text('Try it')
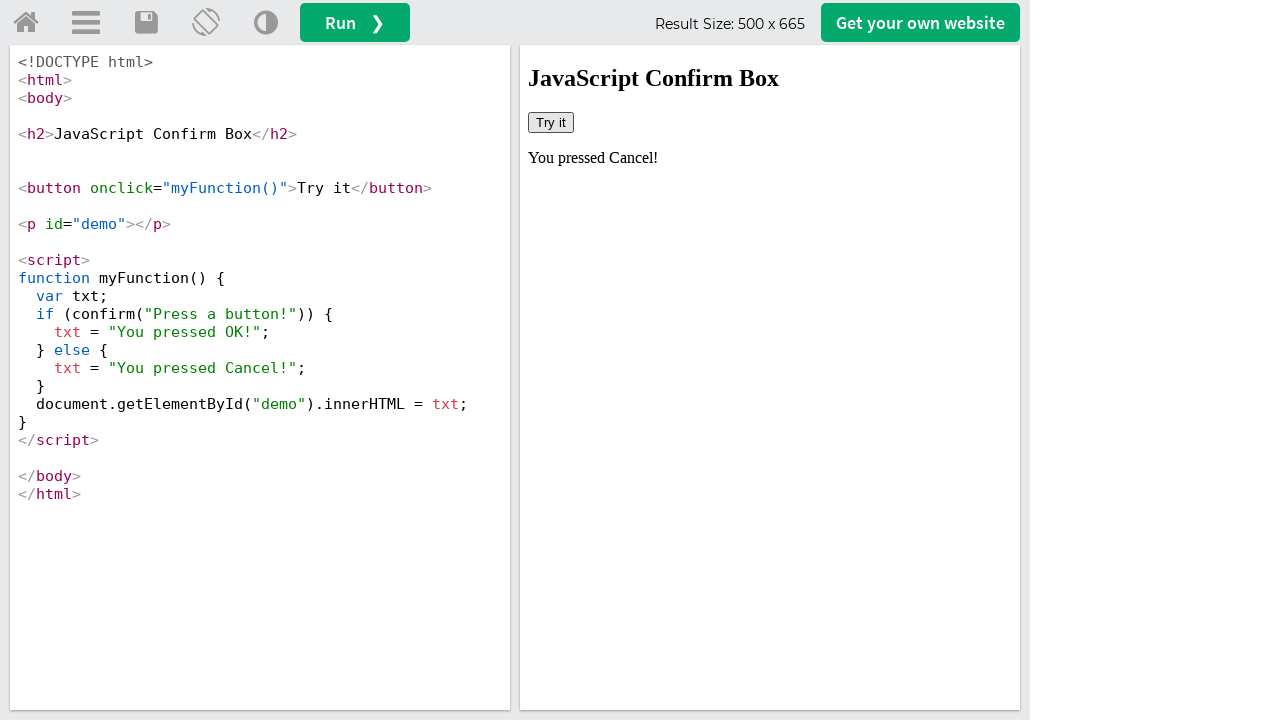

Set up dialog handler to accept confirm dialogs
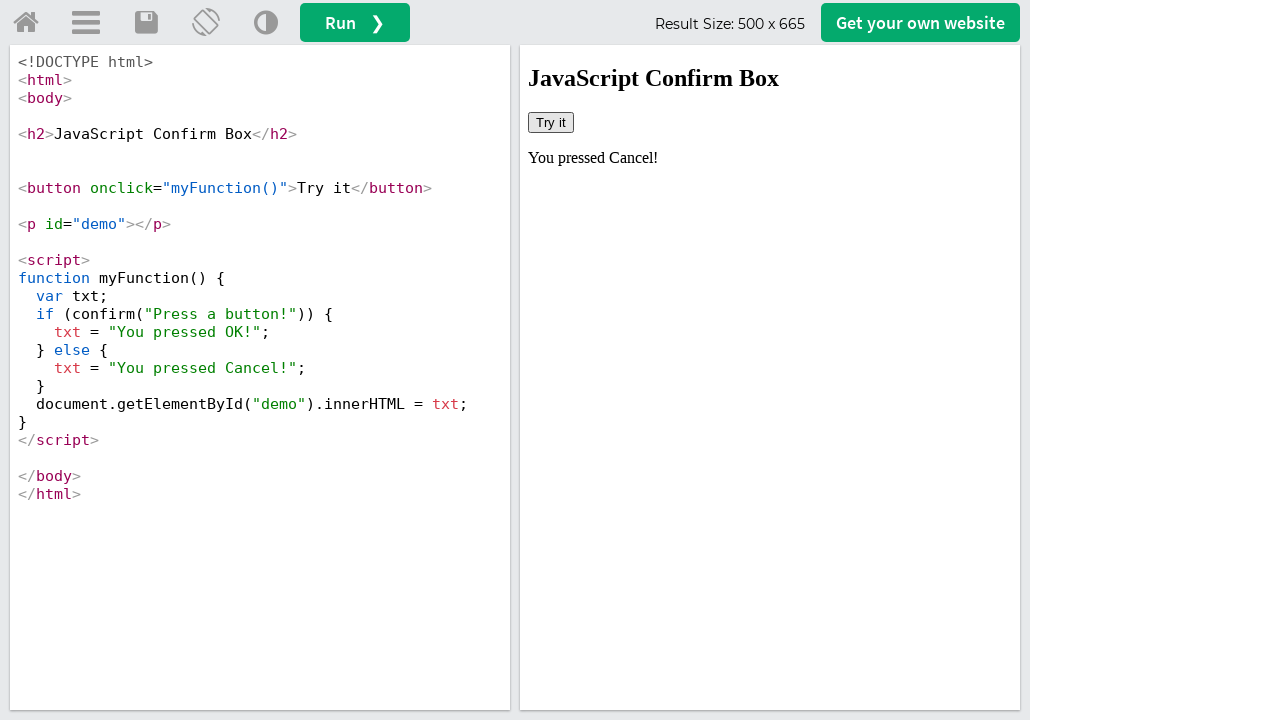

Clicked 'Try it' button again to trigger confirm dialog at (551, 122) on iframe#iframeResult >> internal:control=enter-frame >> button:text('Try it')
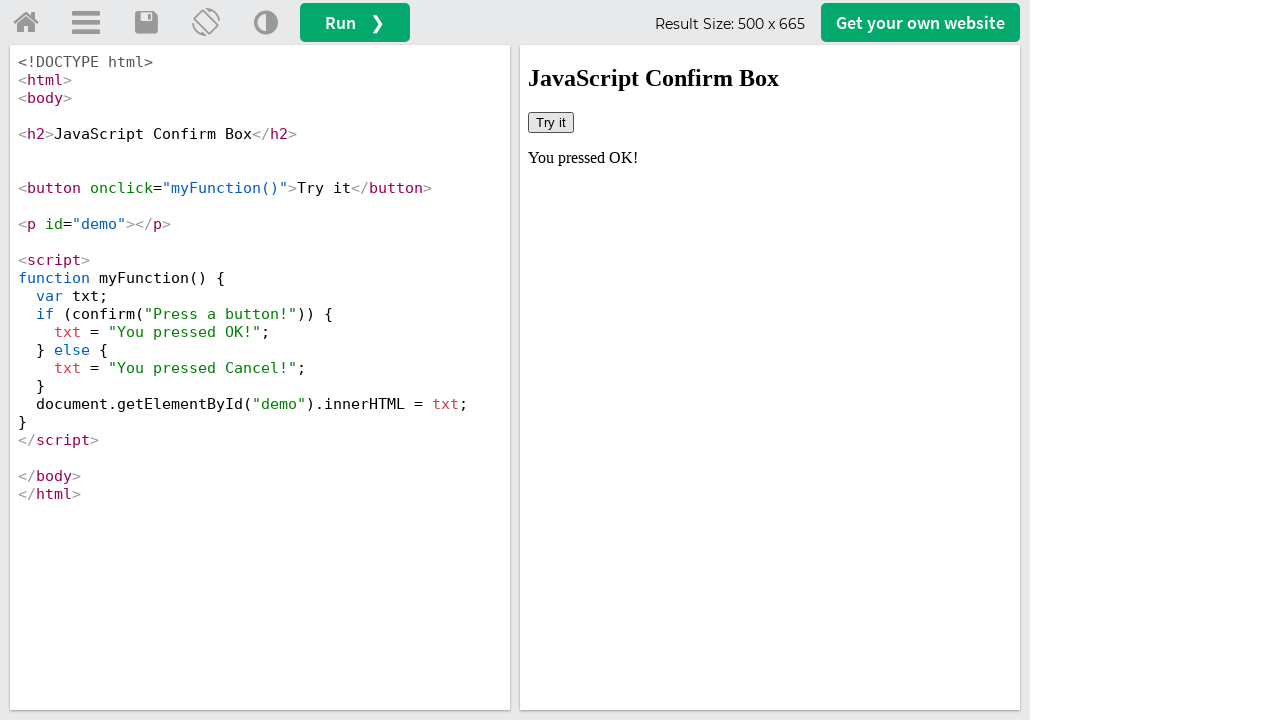

Retrieved confirmation message text 'You pressed OK!'
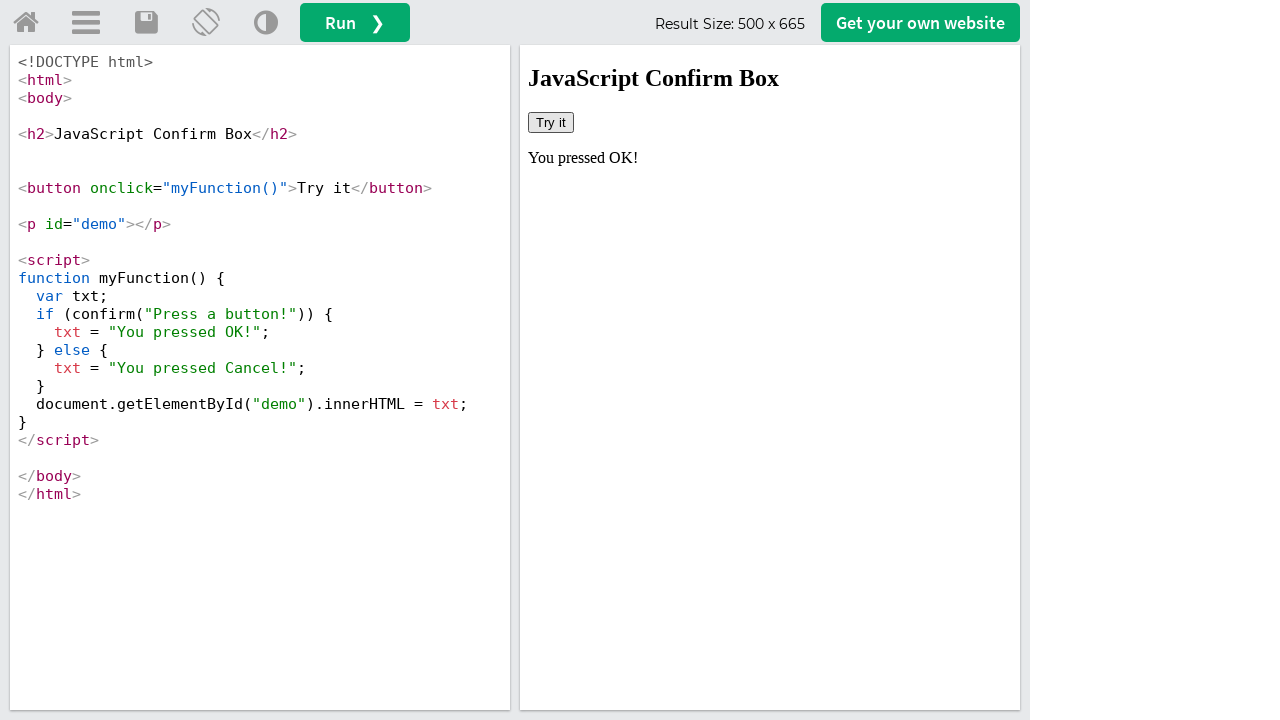

Verified confirmation message equals 'You pressed OK!'
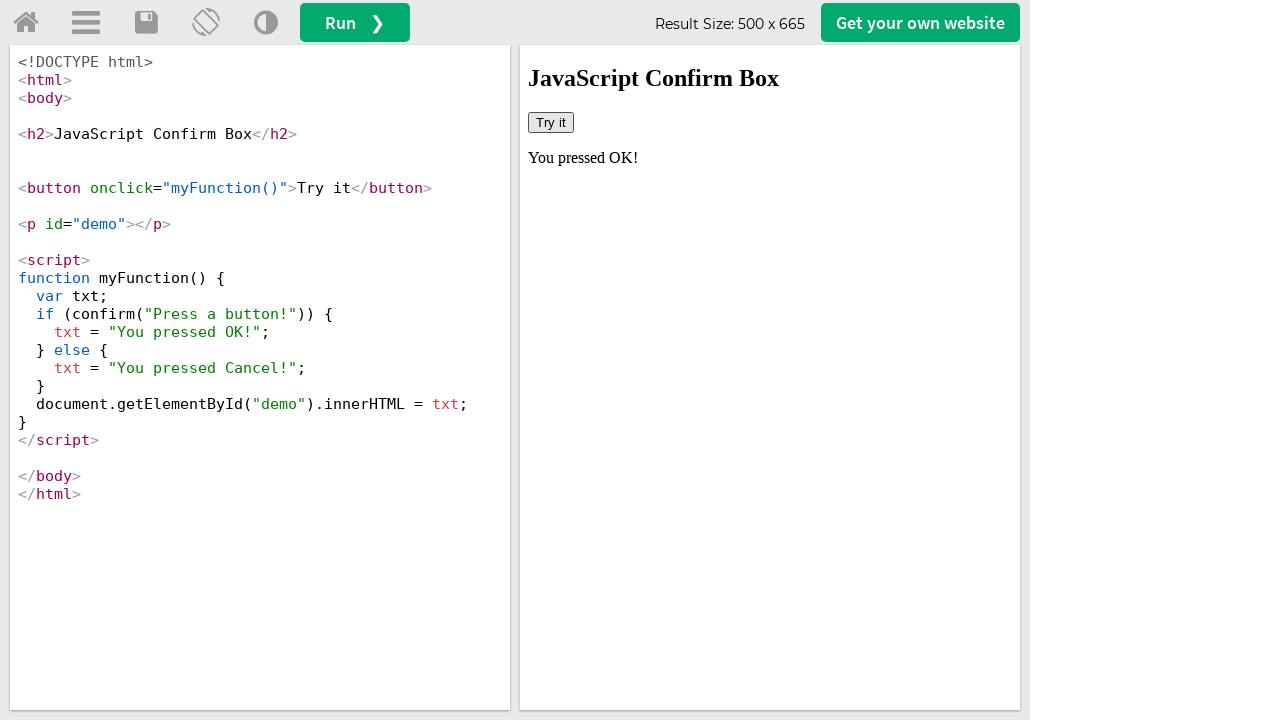

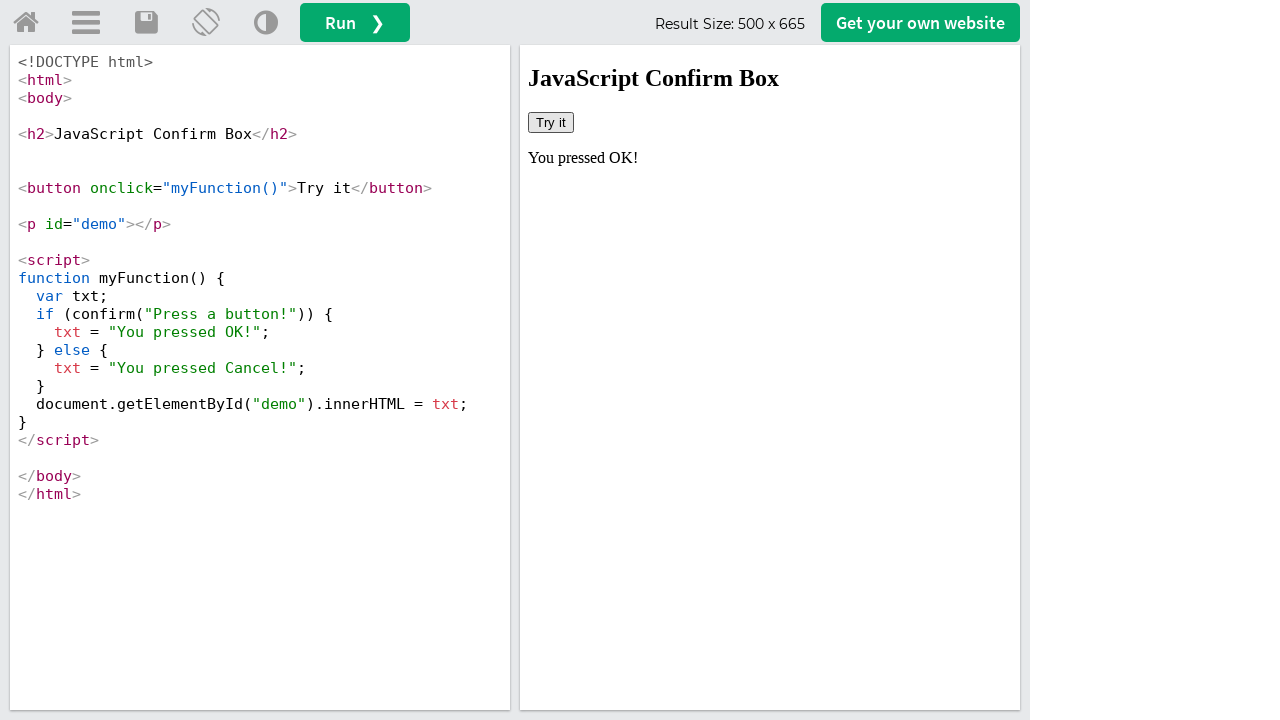